Tests checkbox functionality by selecting only the "cheese" option and deselecting all others in a checkbox group

Starting URL: http://echoecho.com/htmlforms09.htm

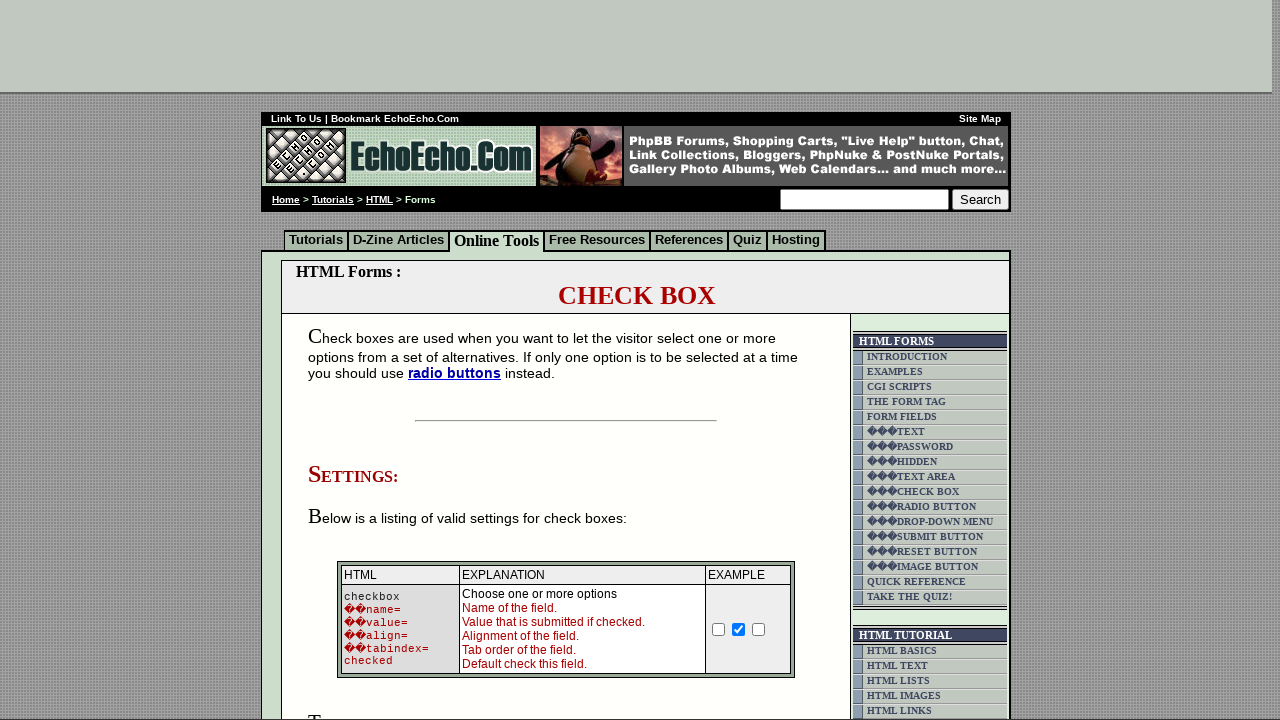

Navigated to HTML forms checkbox example page
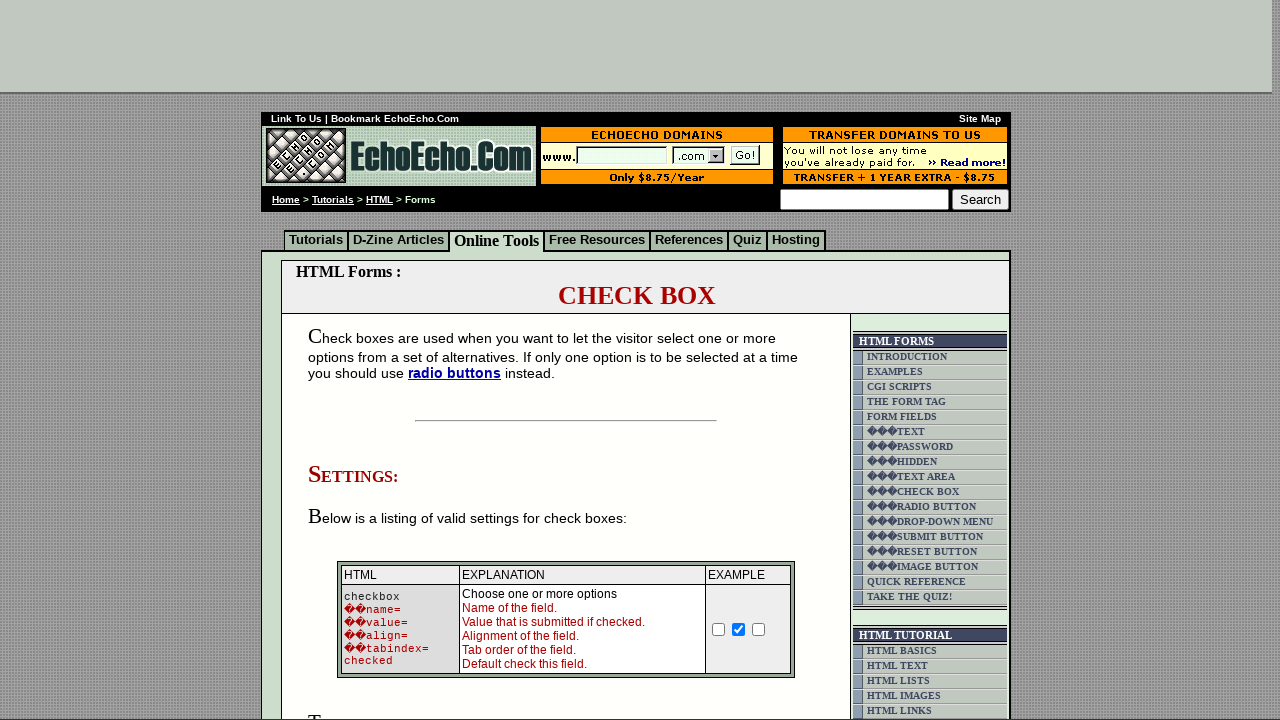

Located checkbox container
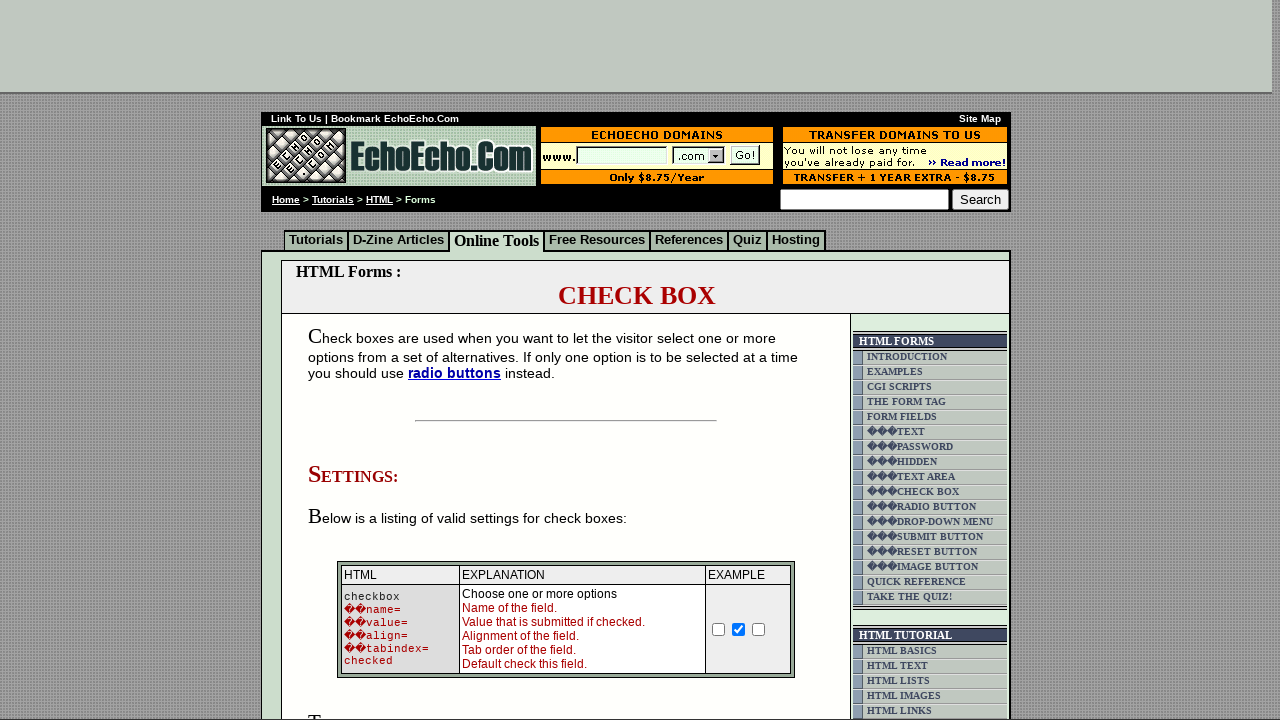

Retrieved all checkbox inputs from container
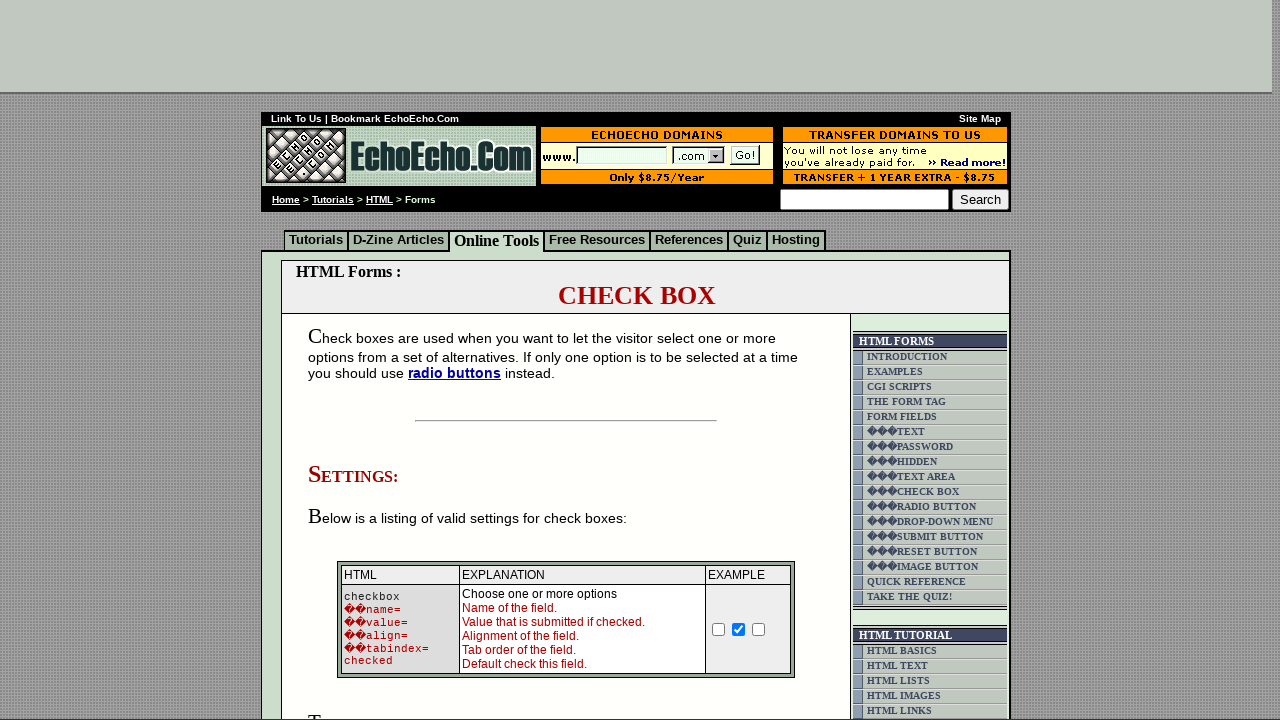

Retrieved checkbox value: Milk
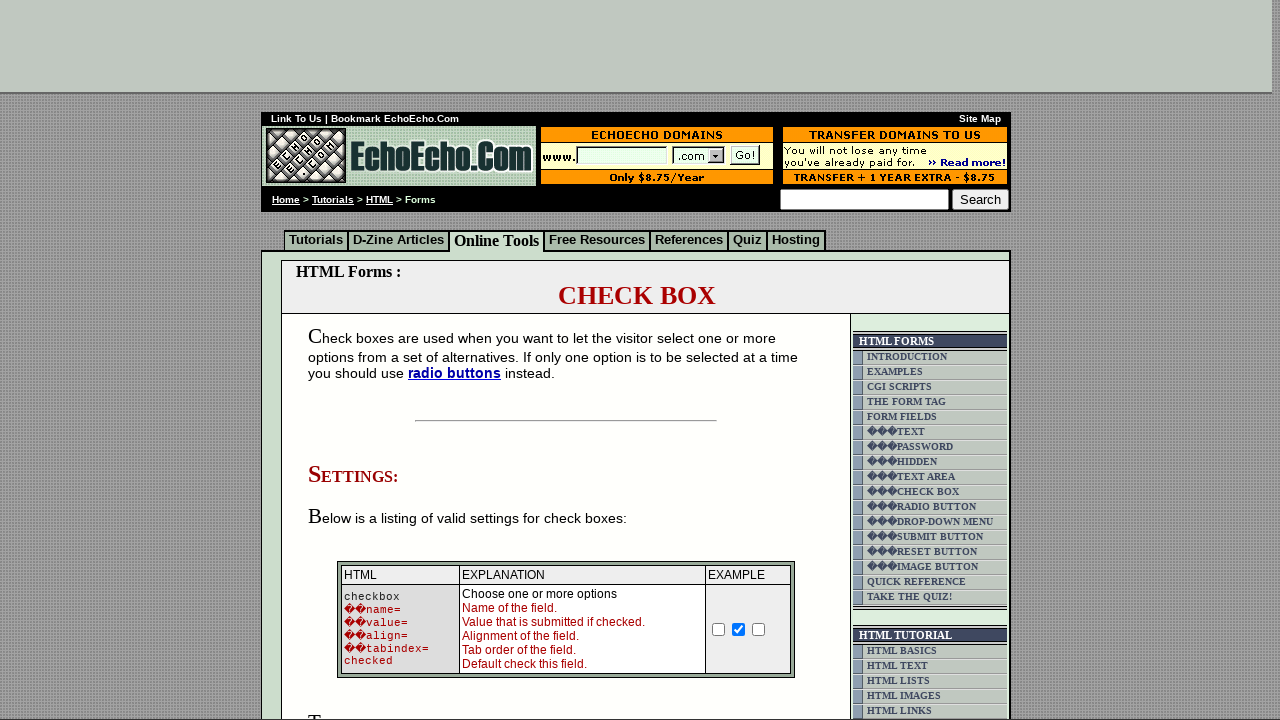

Checkbox with value 'Milk' was already deselected
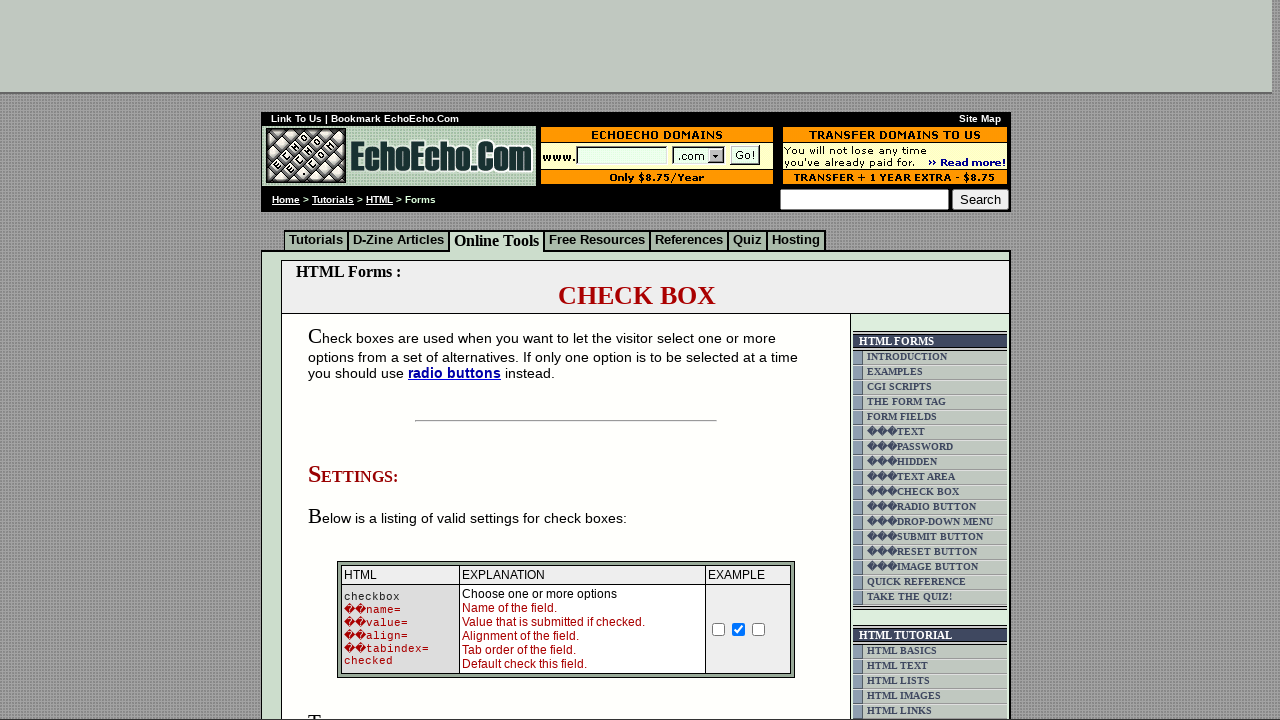

Retrieved checkbox value: Butter
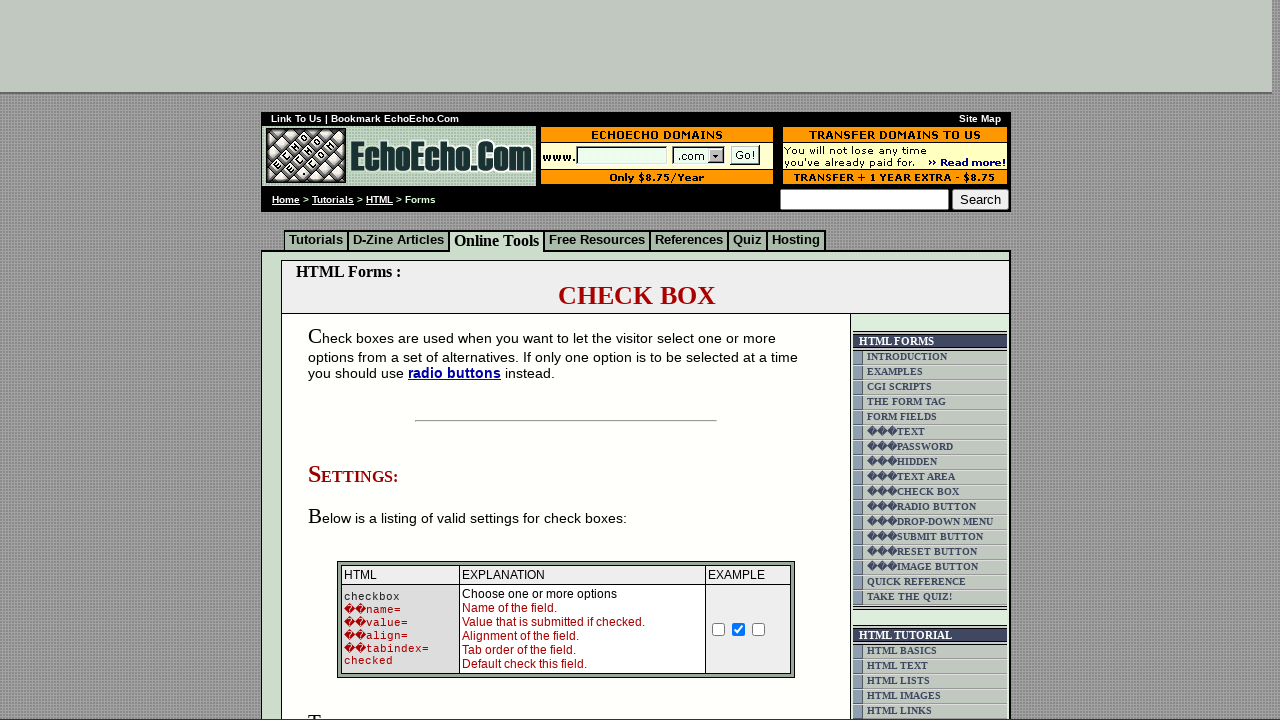

Deselected checkbox with value: Butter at (354, 360) on (//td[@class='table5'])[2] >> input >> nth=1
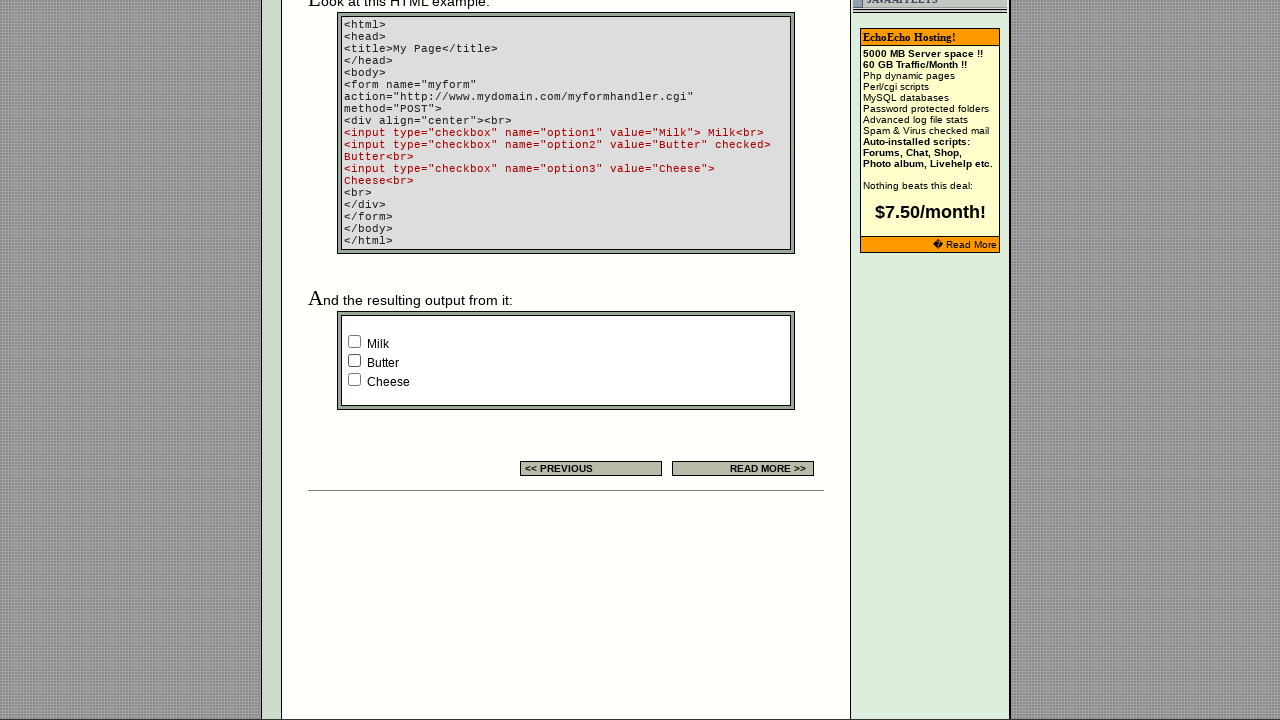

Retrieved checkbox value: Cheese
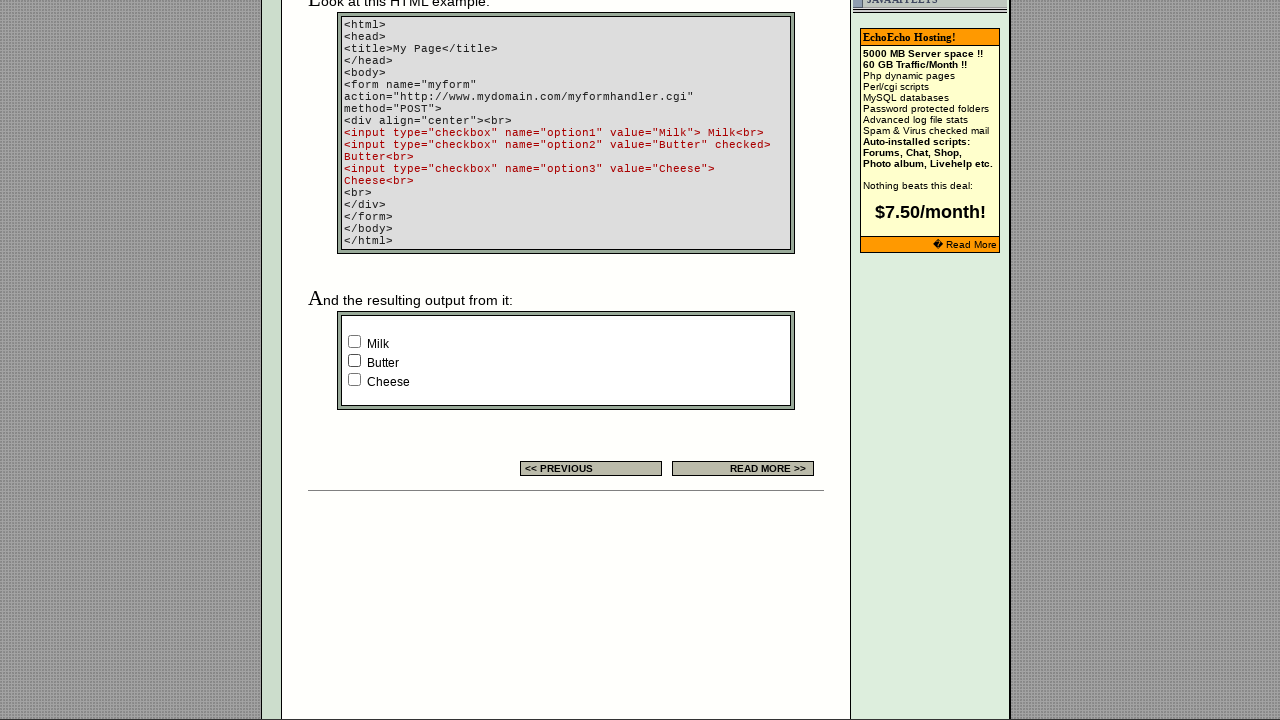

Selected cheese checkbox at (354, 380) on (//td[@class='table5'])[2] >> input >> nth=2
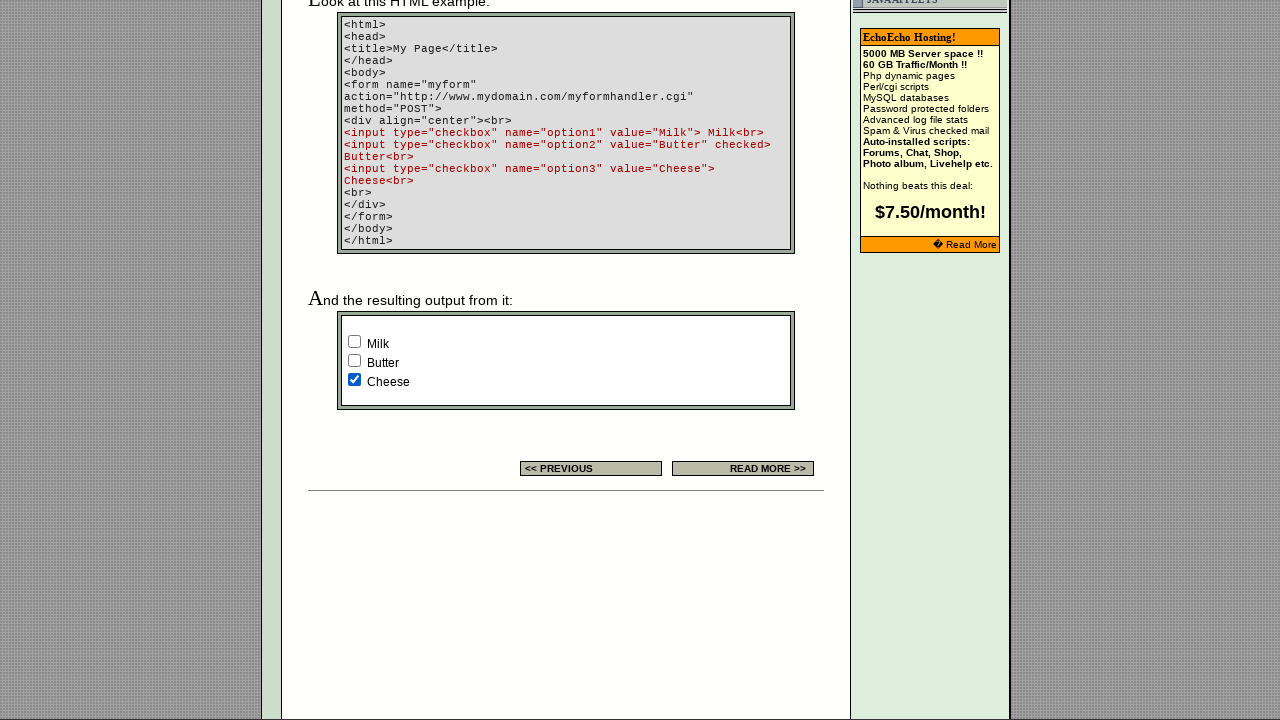

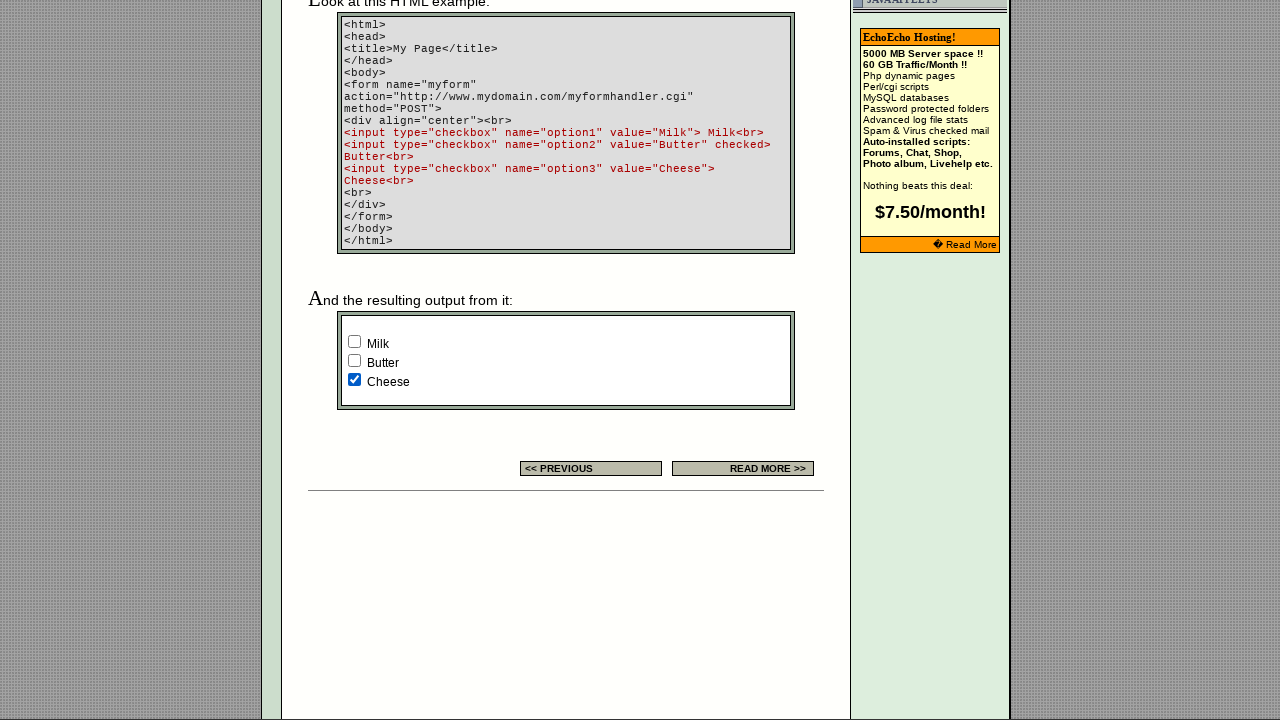